Tests dynamic controls page by clicking Remove button, waiting for "It's gone!" message with explicit wait, then clicking Add button and waiting for "It's back!" message to appear.

Starting URL: https://the-internet.herokuapp.com/dynamic_controls

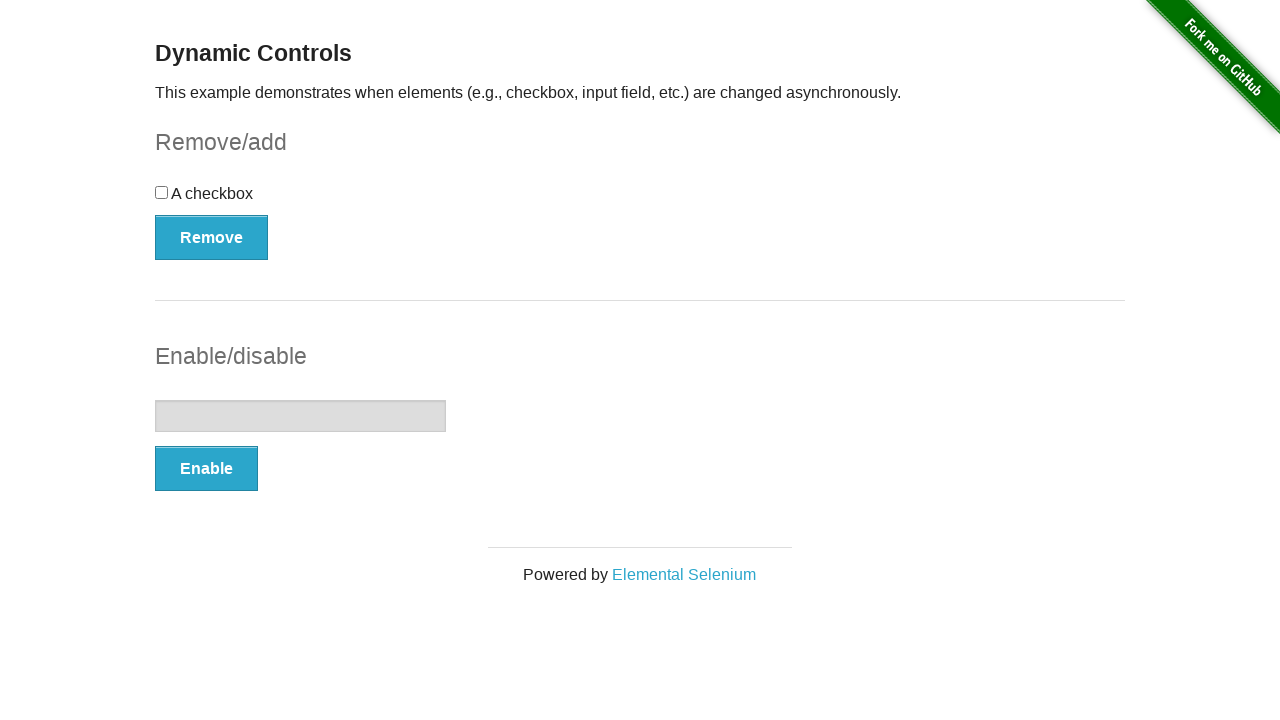

Clicked Remove button to hide the element at (212, 237) on xpath=//button[.='Remove']
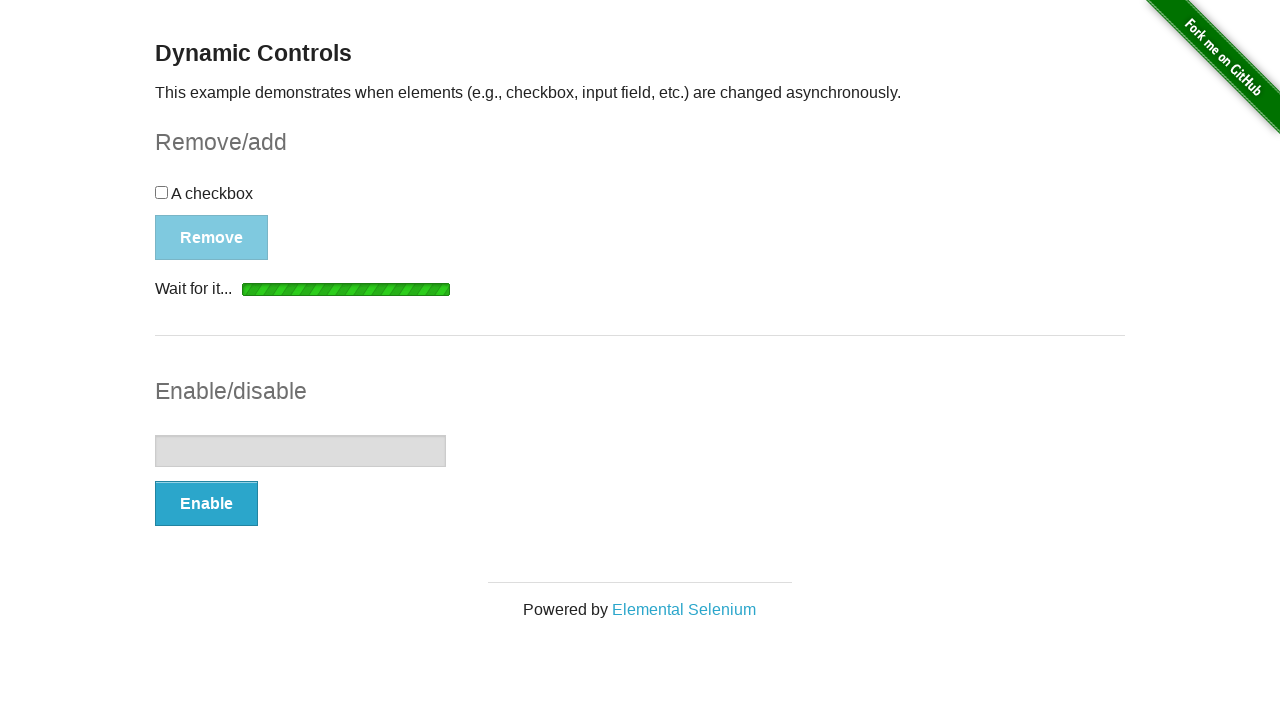

Waited for 'It's gone!' message to appear
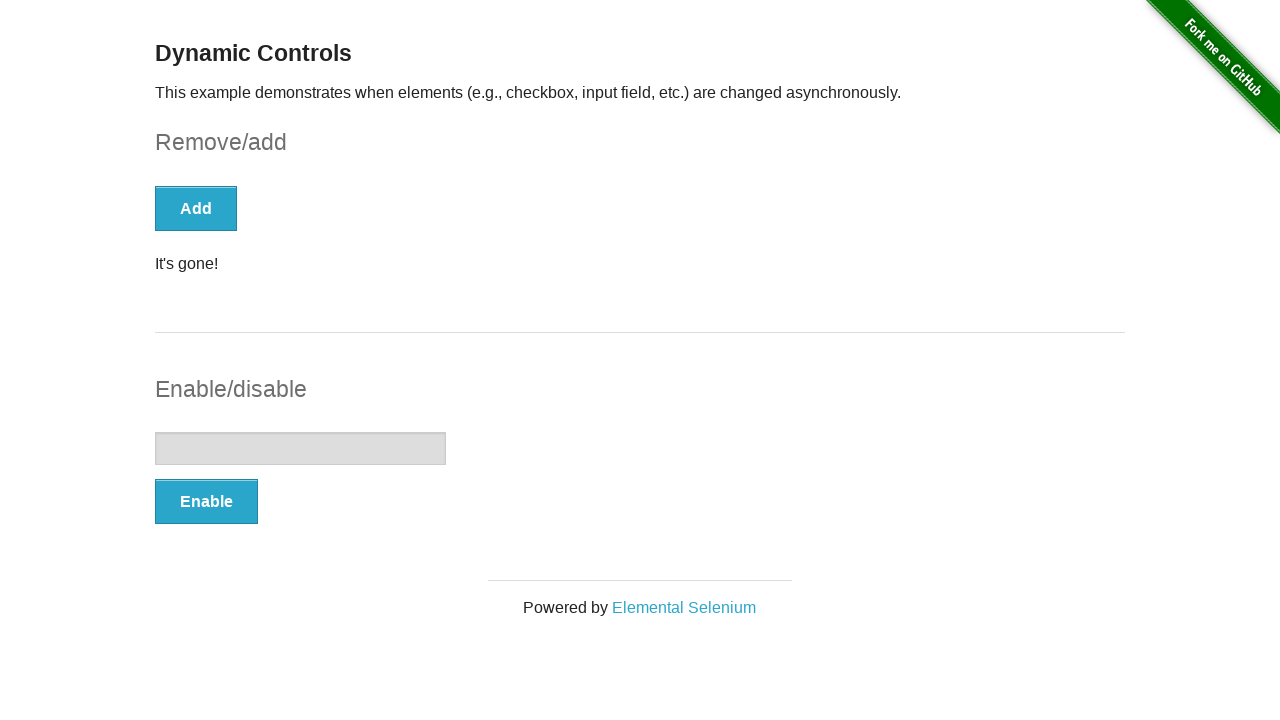

Located the 'It's gone!' element
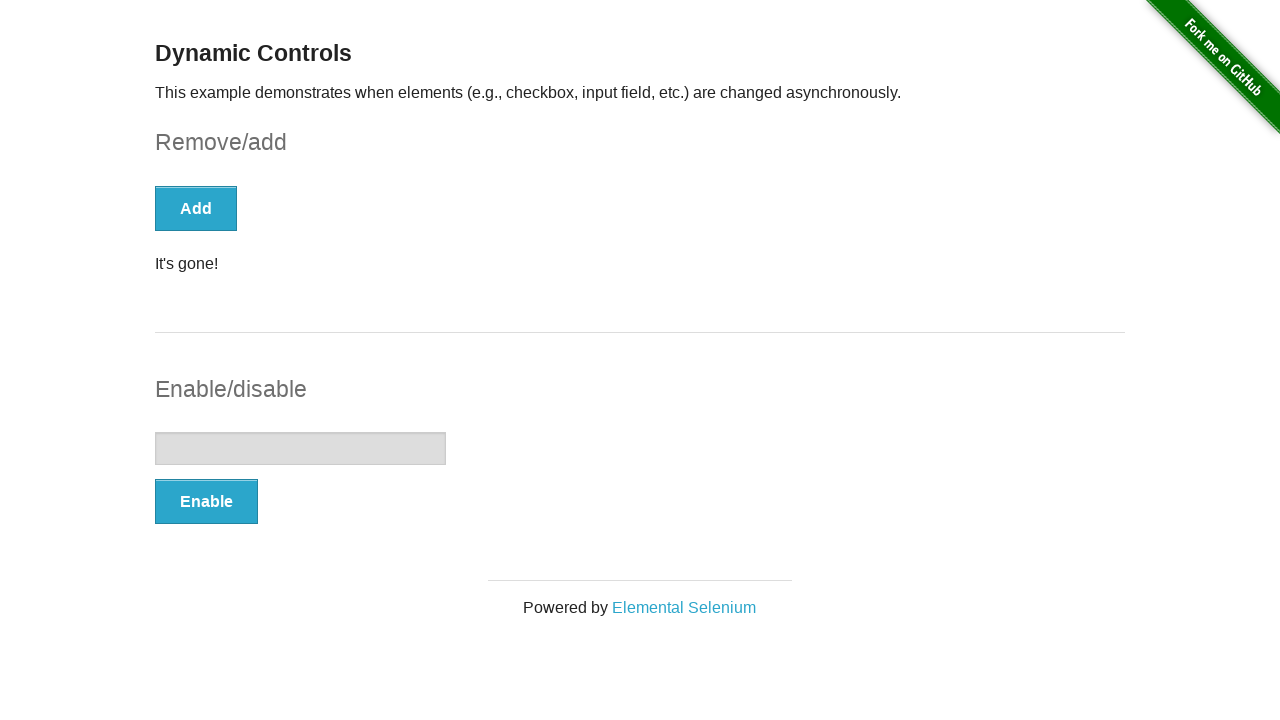

Verified 'It's gone!' message is visible
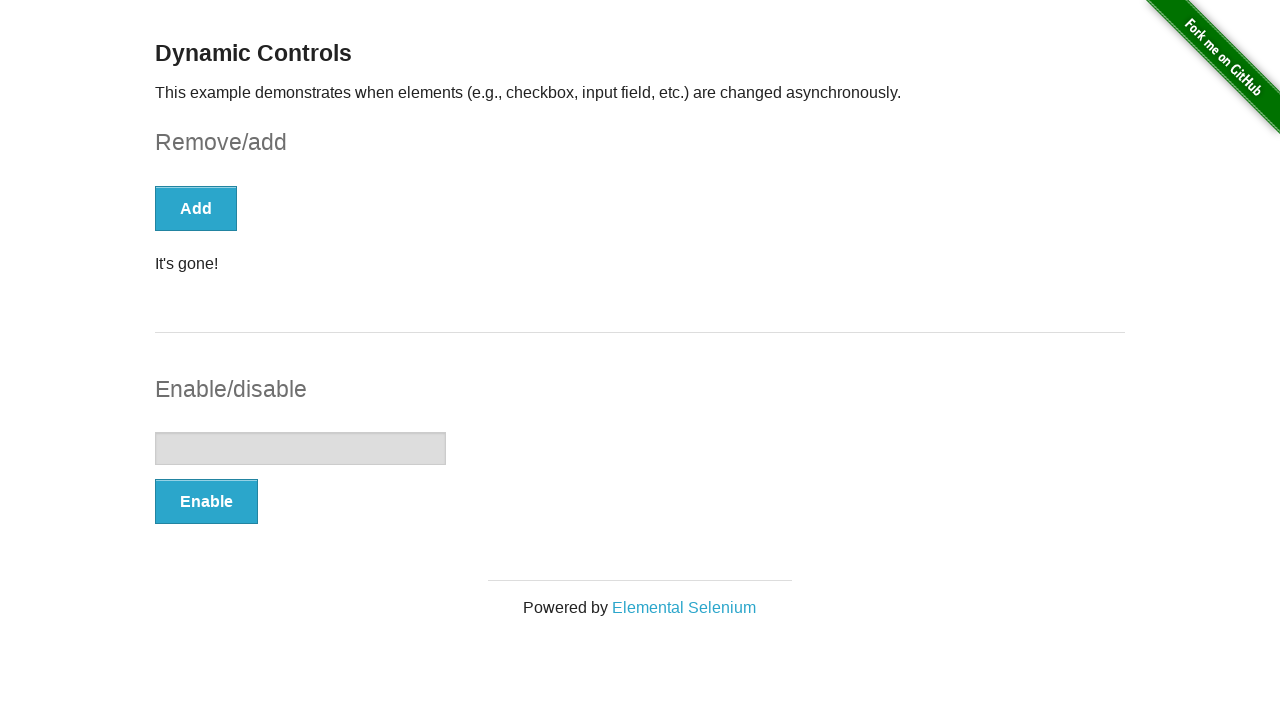

Clicked Add button to restore the element at (196, 208) on xpath=//button[text()='Add']
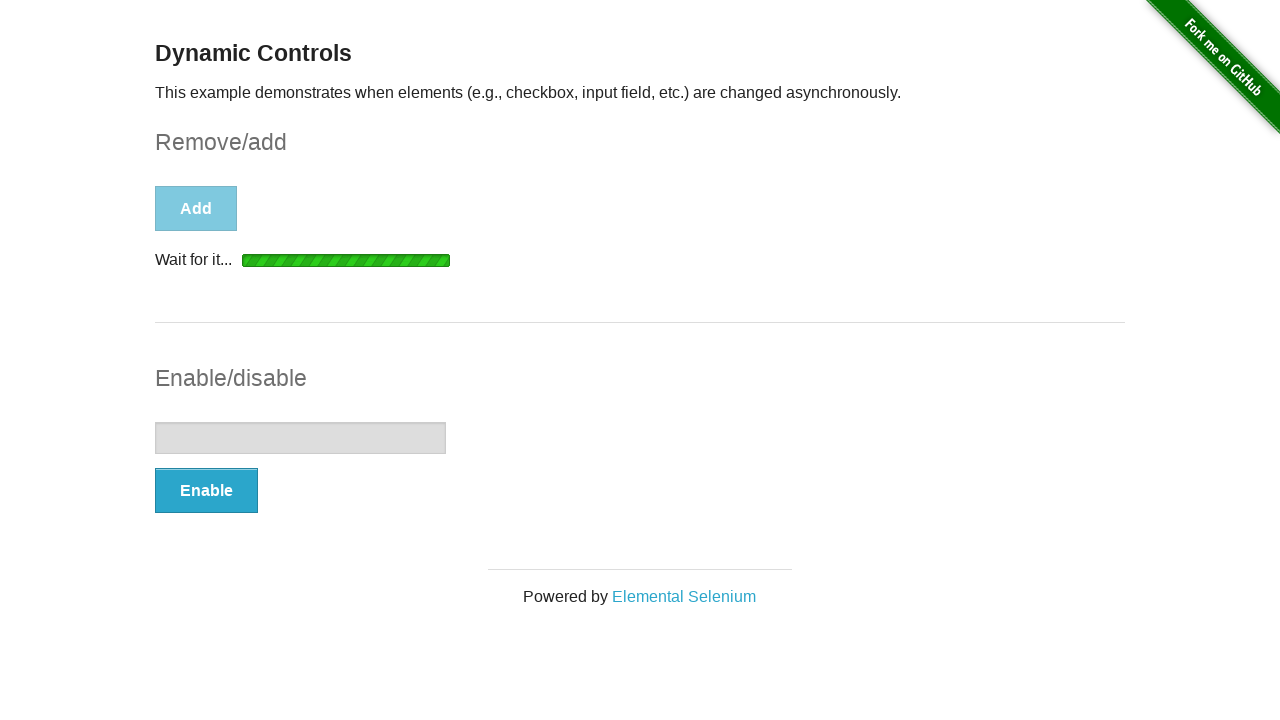

Waited for 'It's back!' message to appear
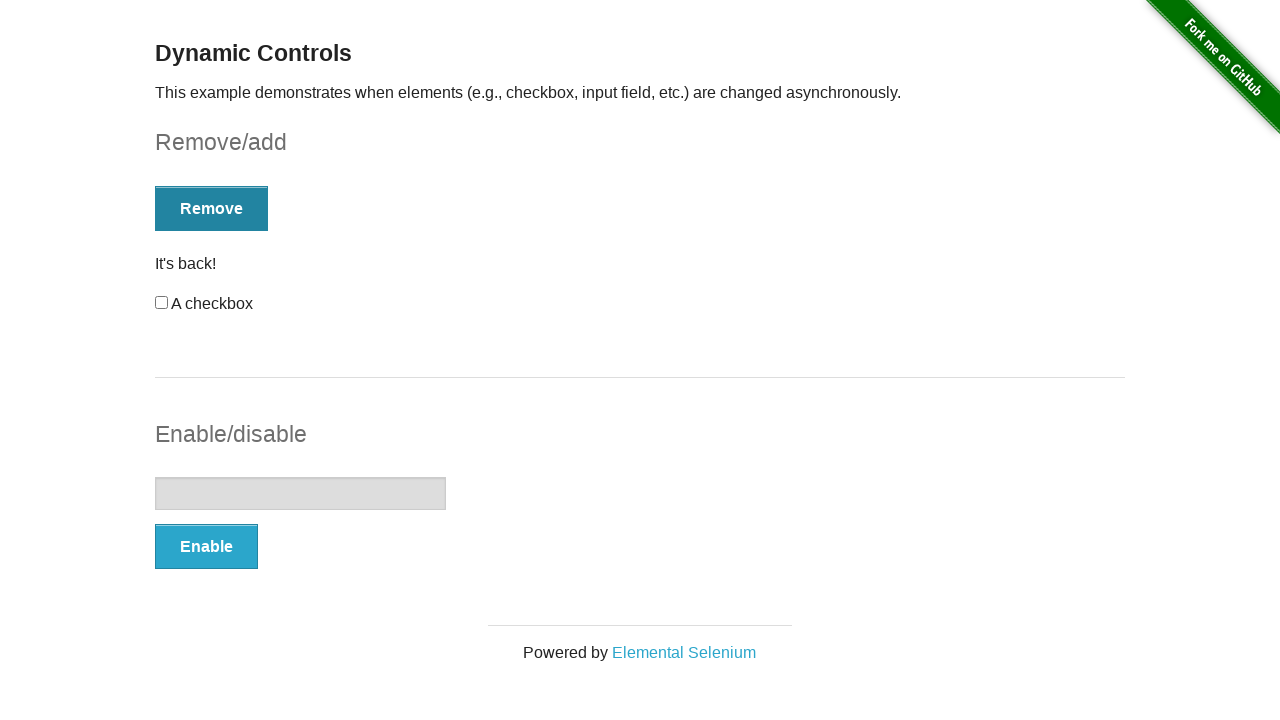

Located the 'It's back!' element
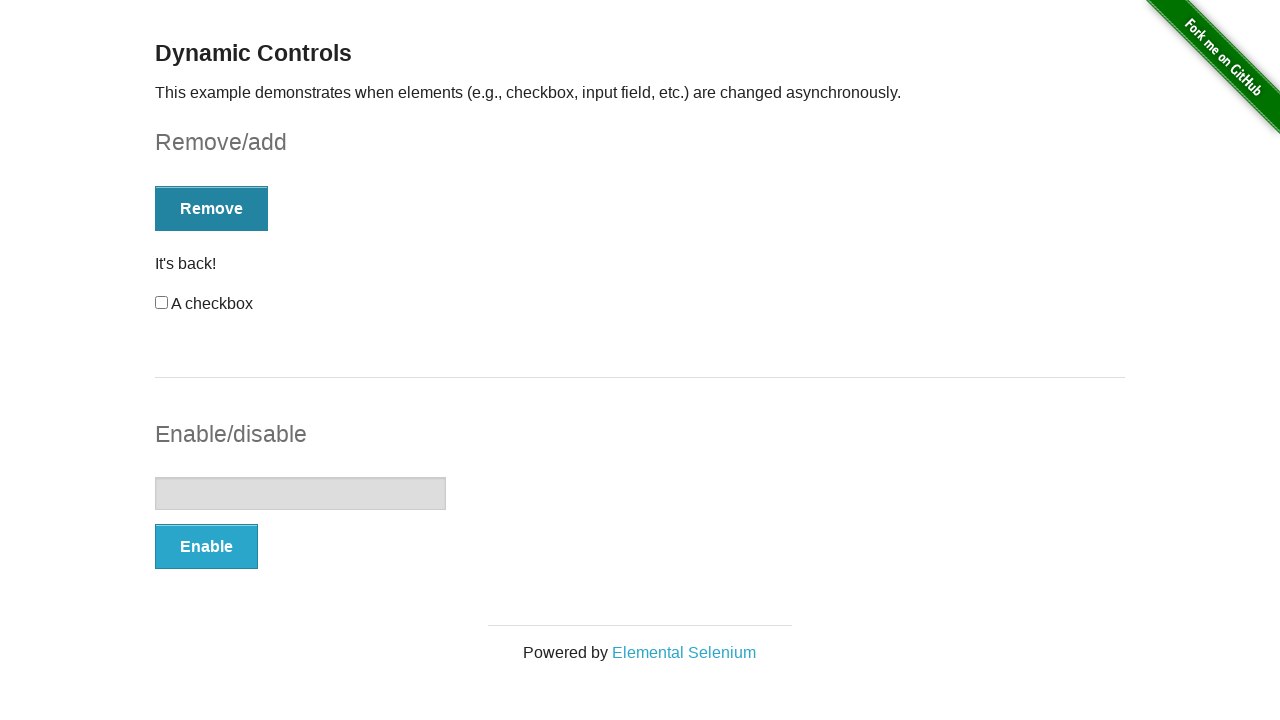

Verified 'It's back!' message is visible
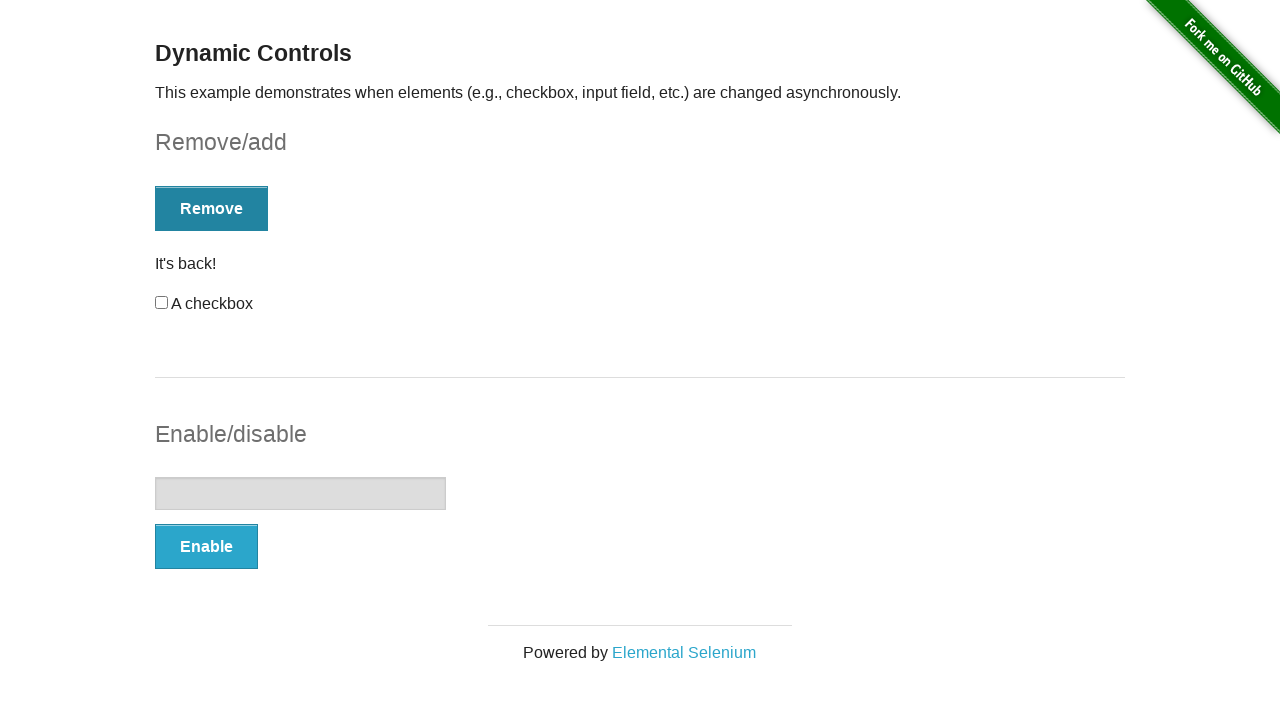

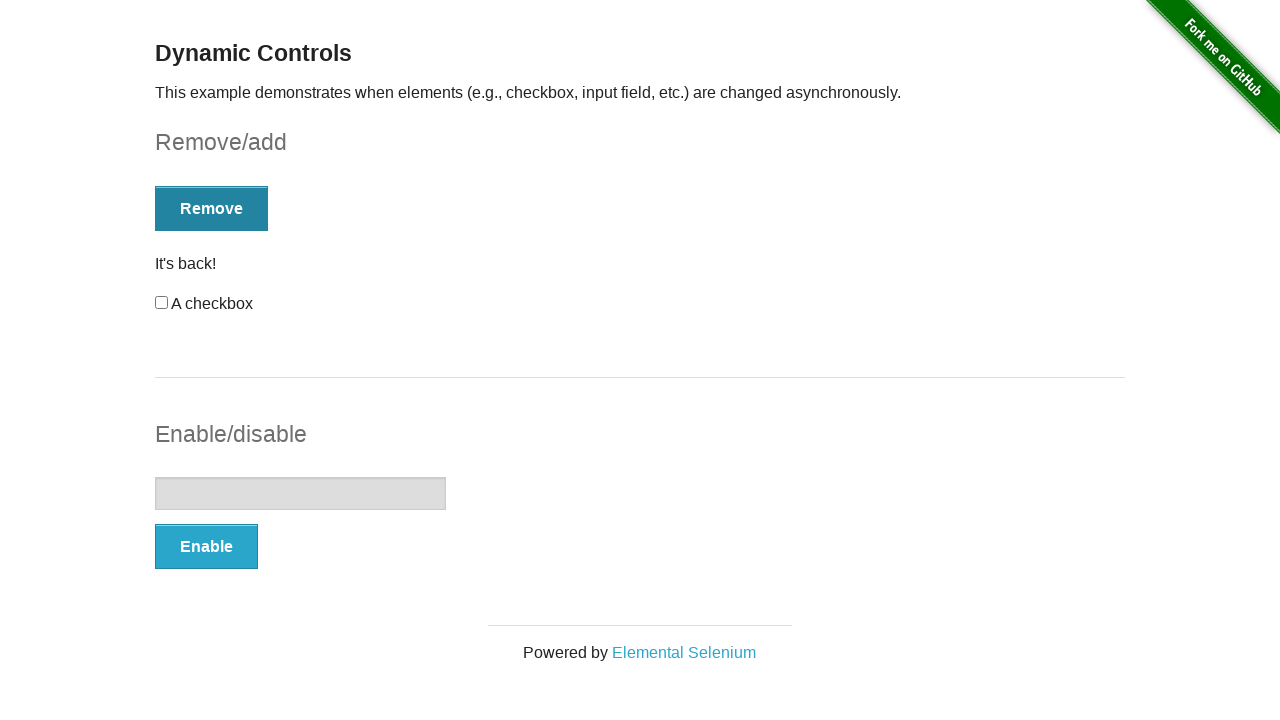